Tests dynamic loading with less than 5 seconds wait time by clicking start button and verifying result text

Starting URL: https://automationfc.github.io/dynamic-loading/

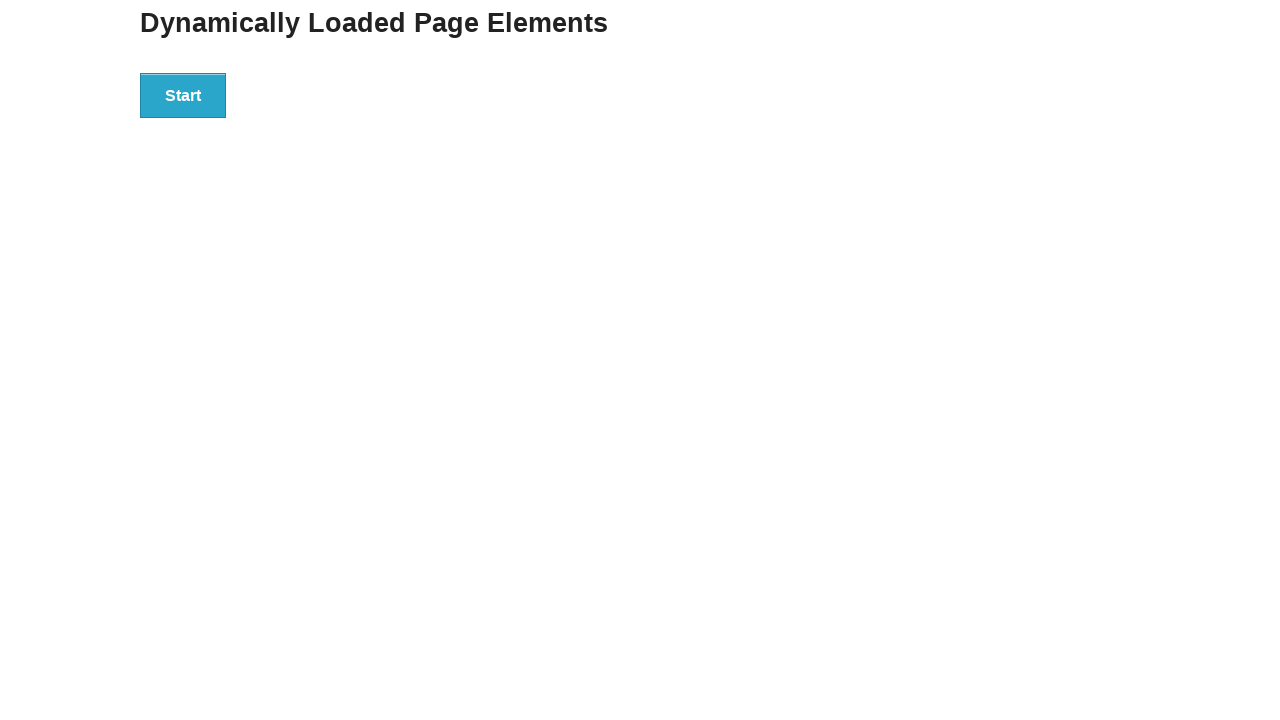

Navigated to dynamic loading test page
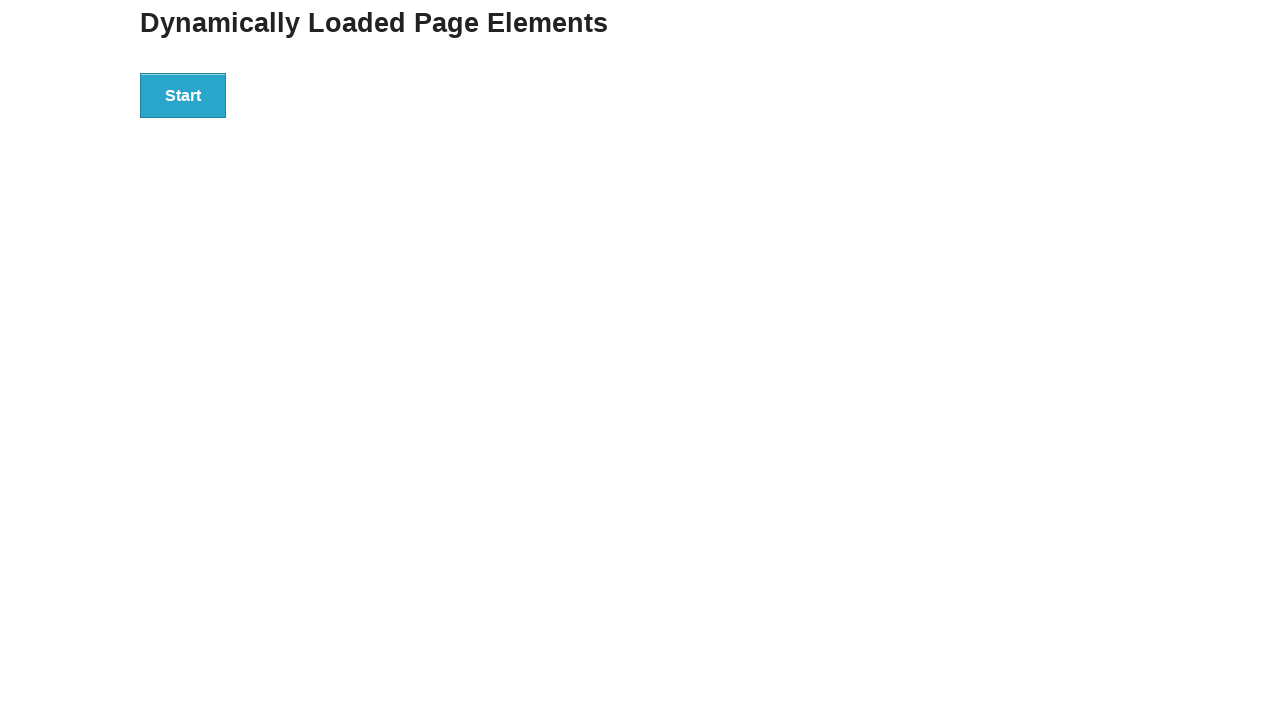

Clicked start button to trigger dynamic loading at (183, 95) on div#start>button
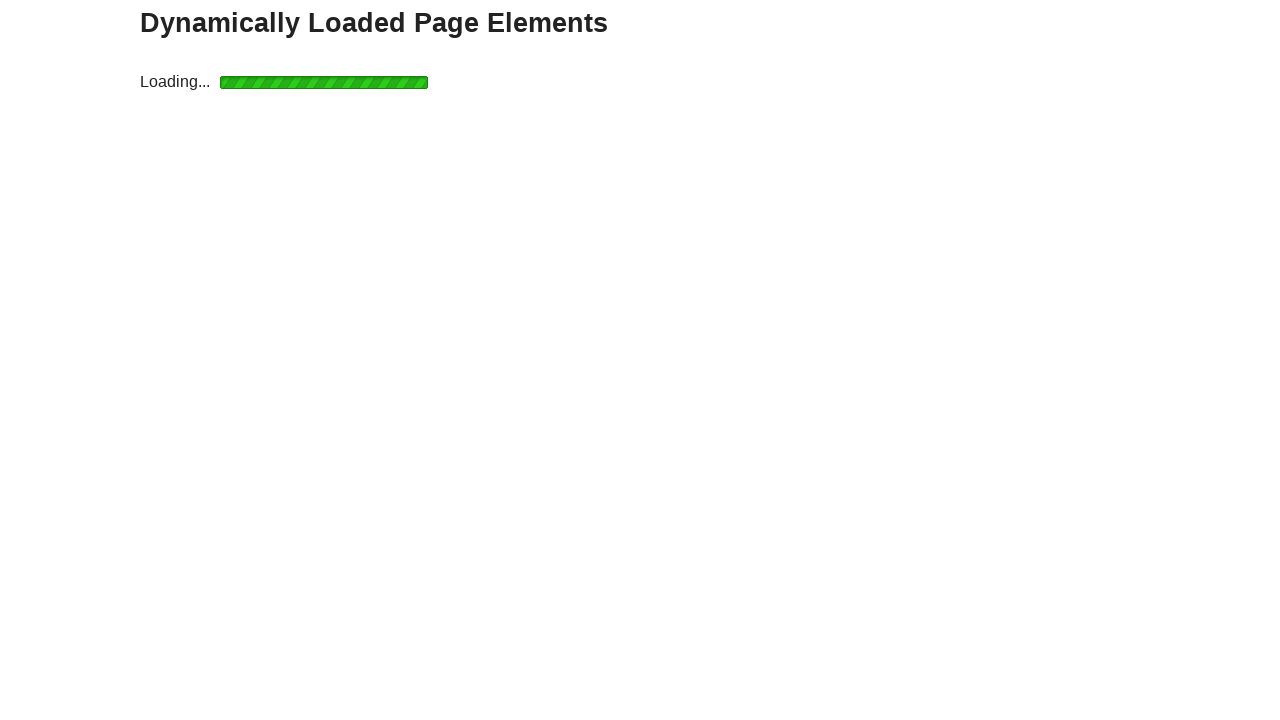

Result text appeared after less than 5 seconds
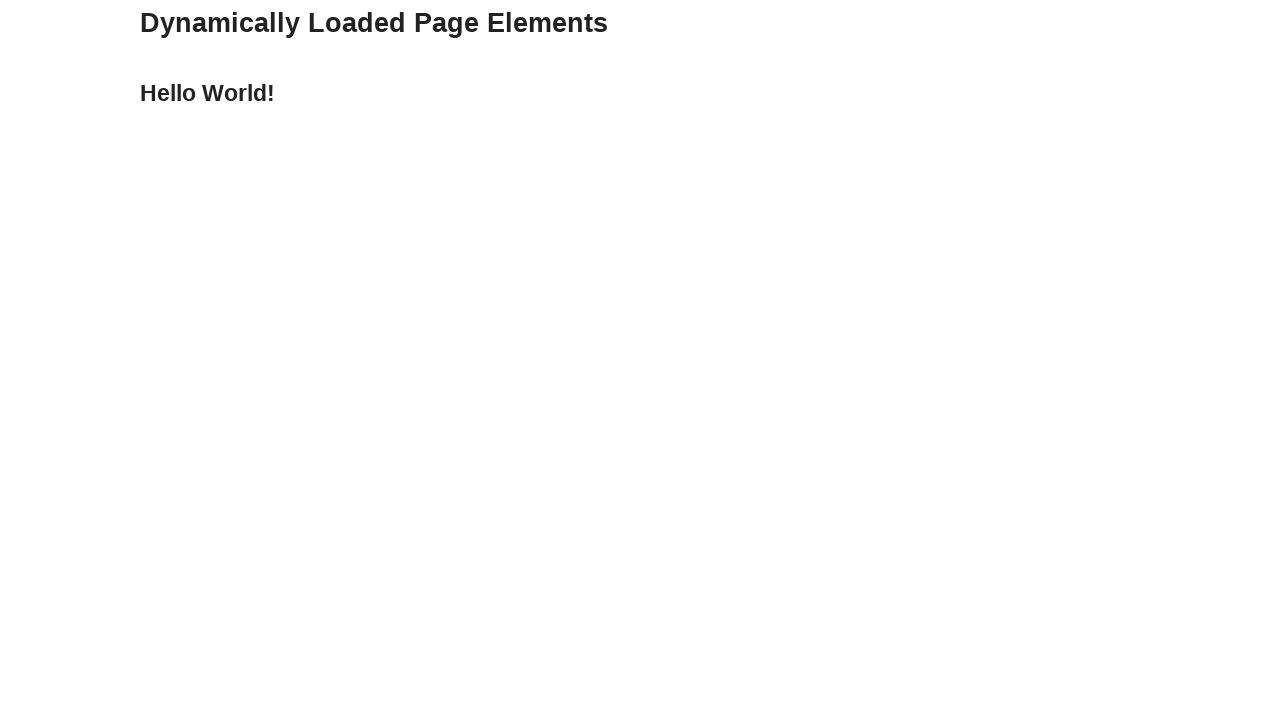

Verified result text equals 'Hello World!'
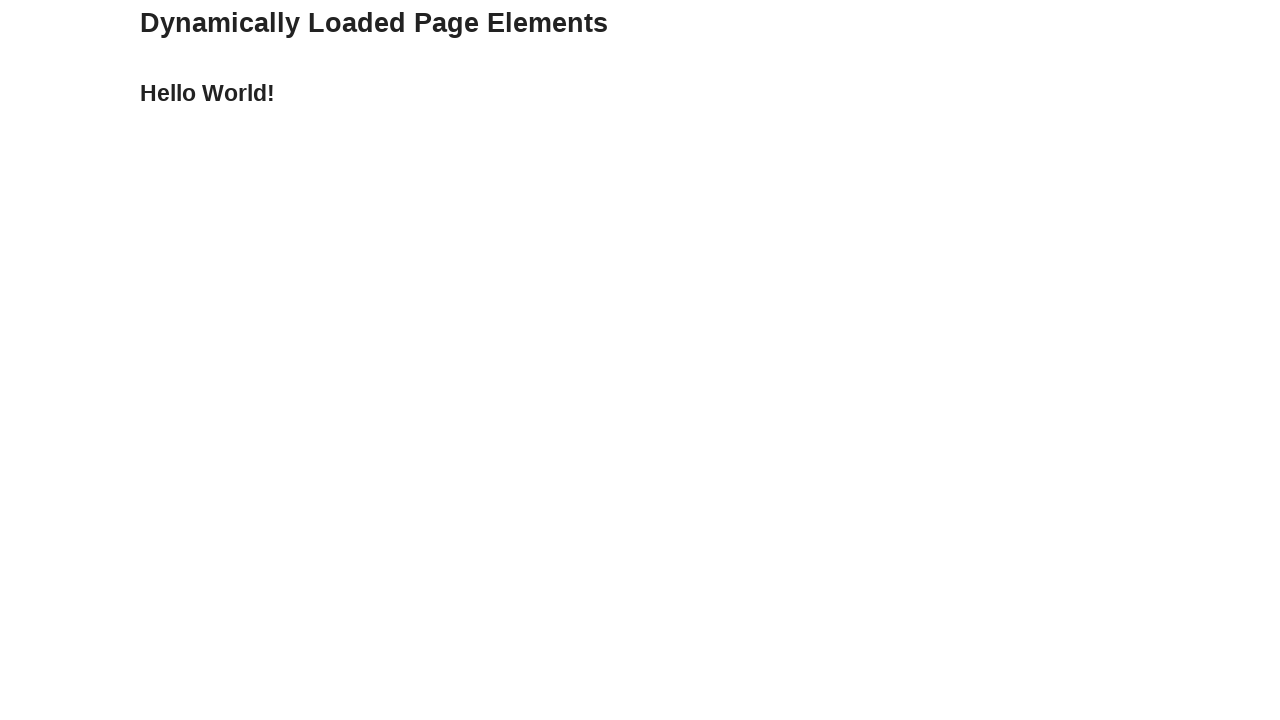

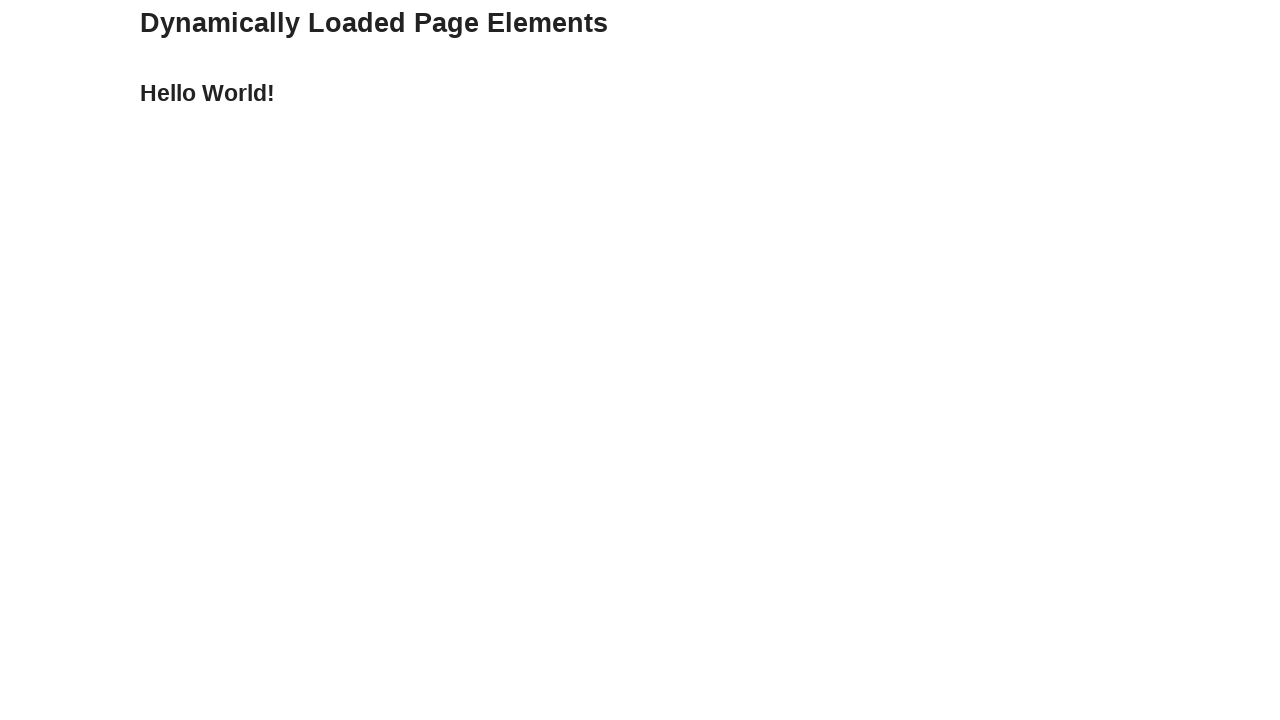